Performs a drag and drop action from a draggable element to a specific offset position

Starting URL: https://crossbrowsertesting.github.io/drag-and-drop

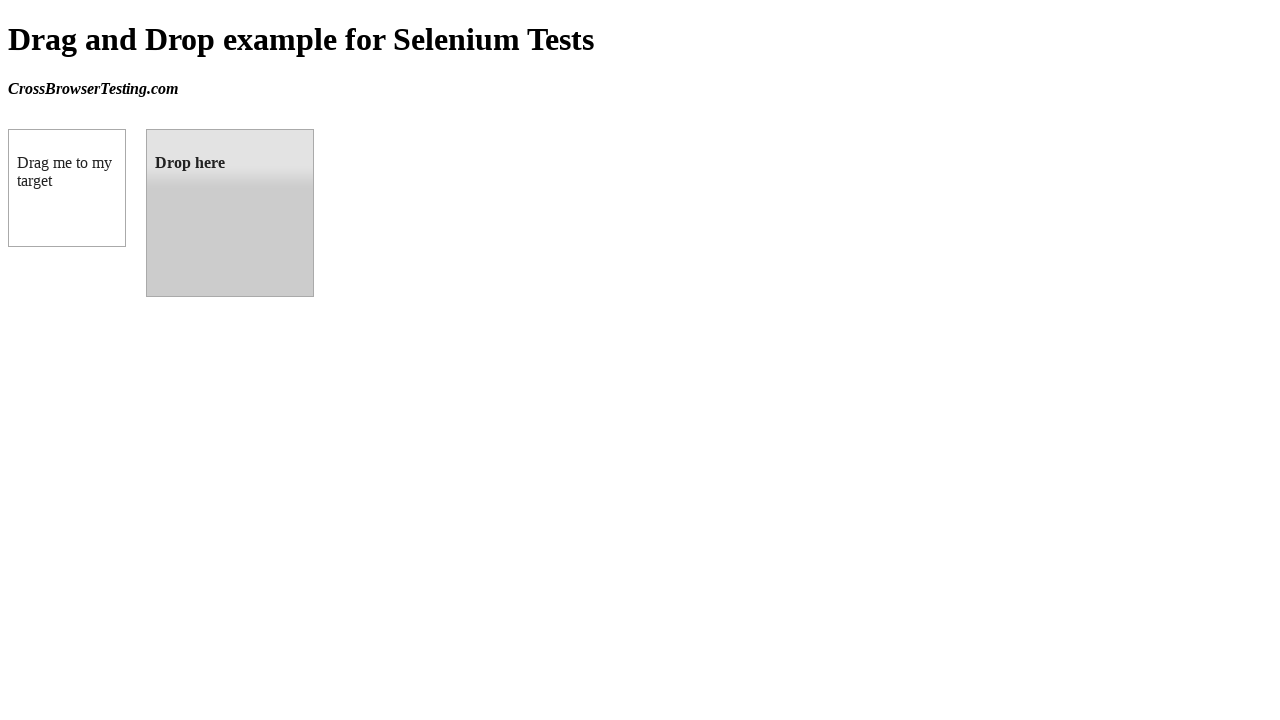

Located draggable element with id 'draggable'
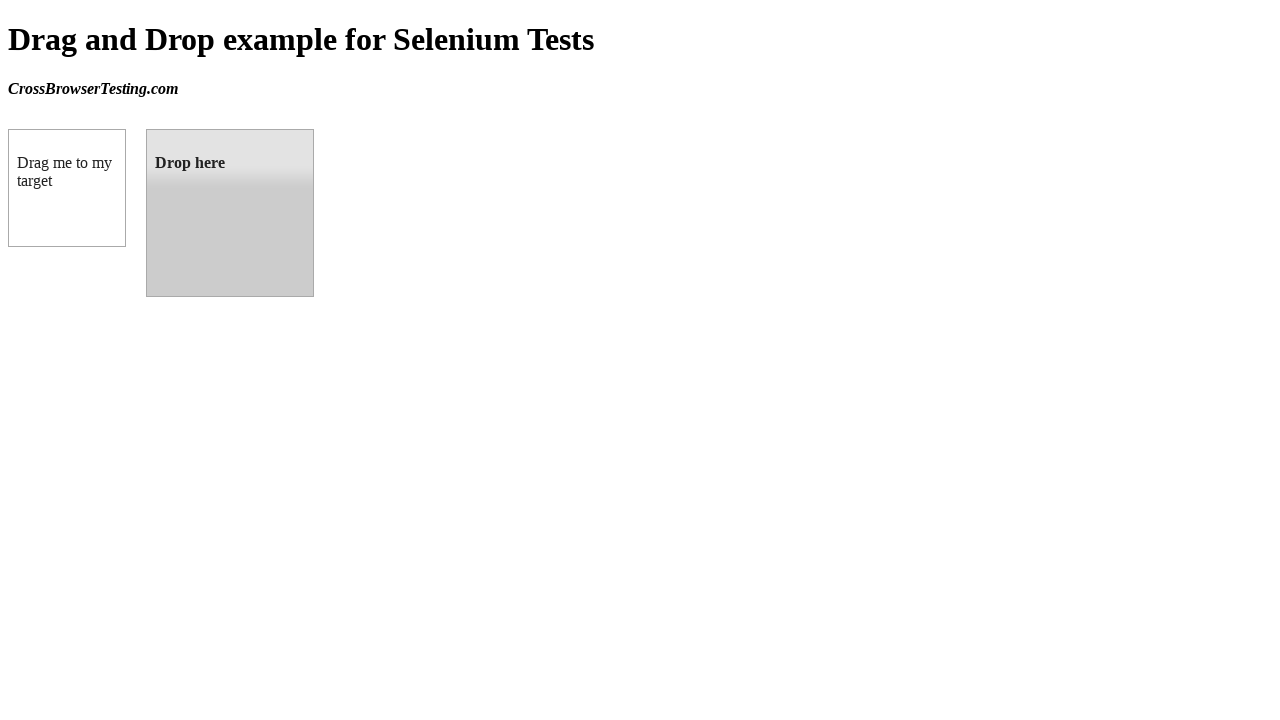

Located droppable target element with id 'droppable'
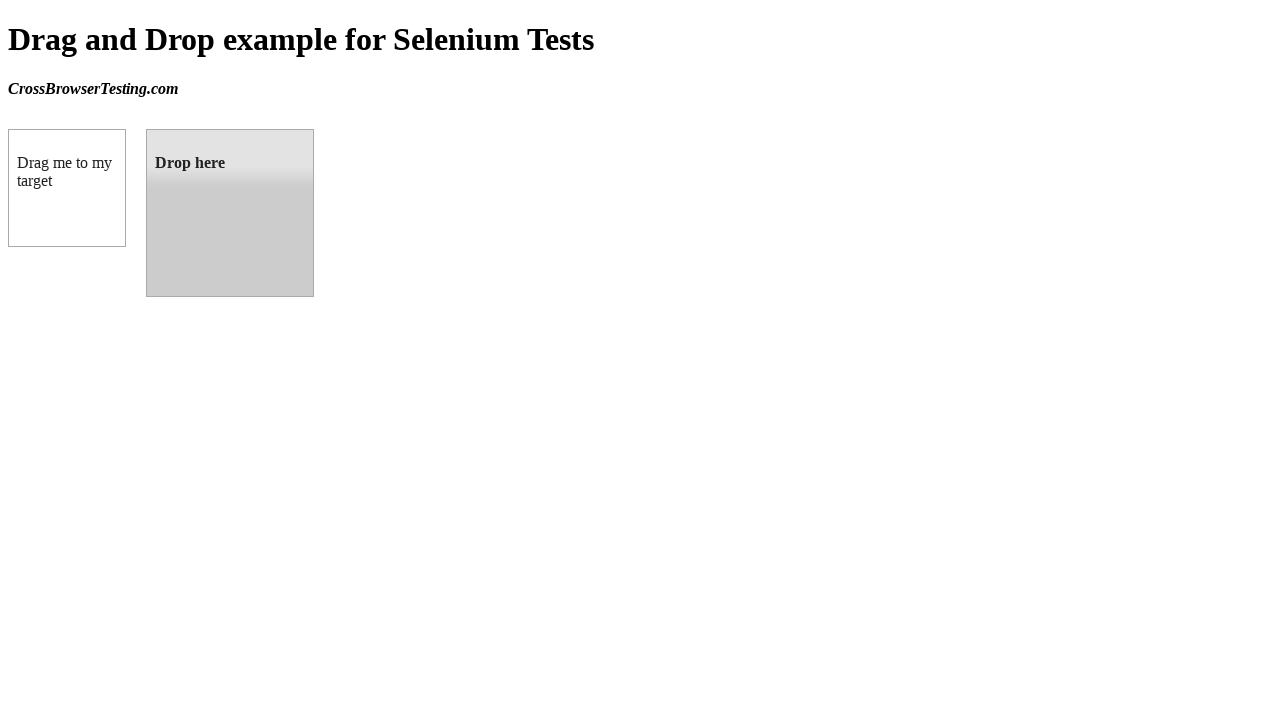

Performed drag and drop action from draggable element to droppable target at (230, 213)
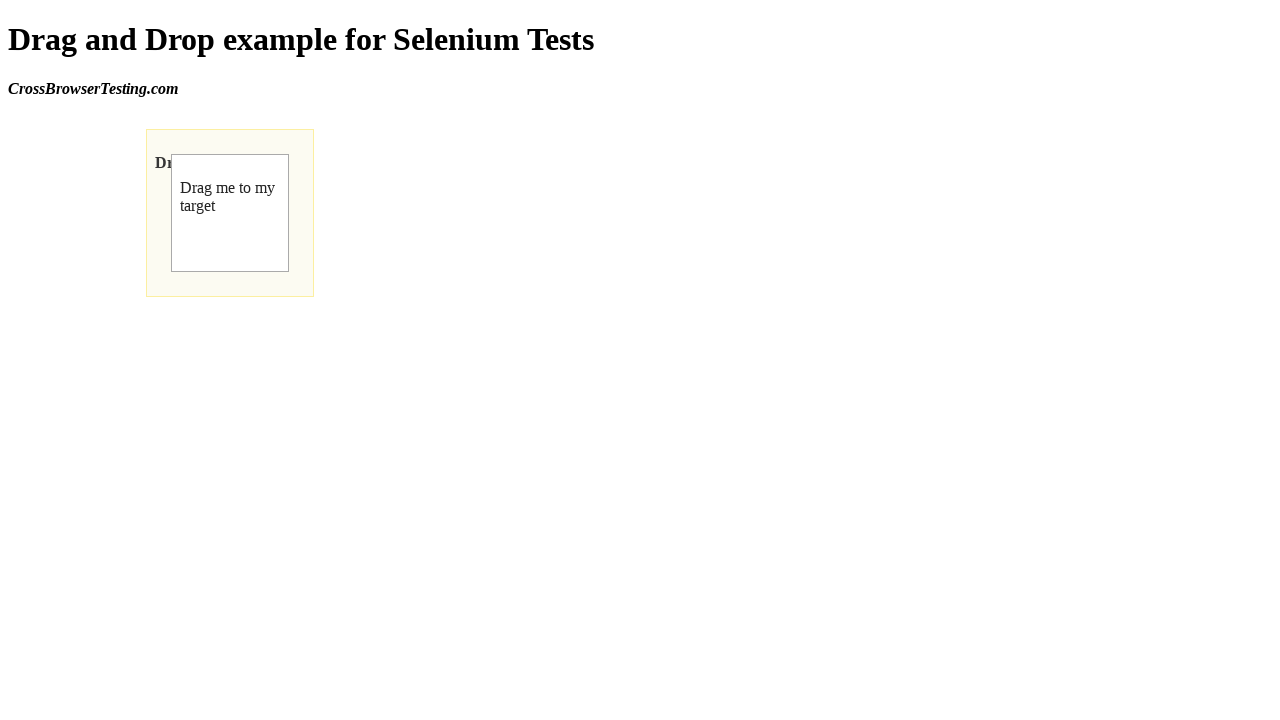

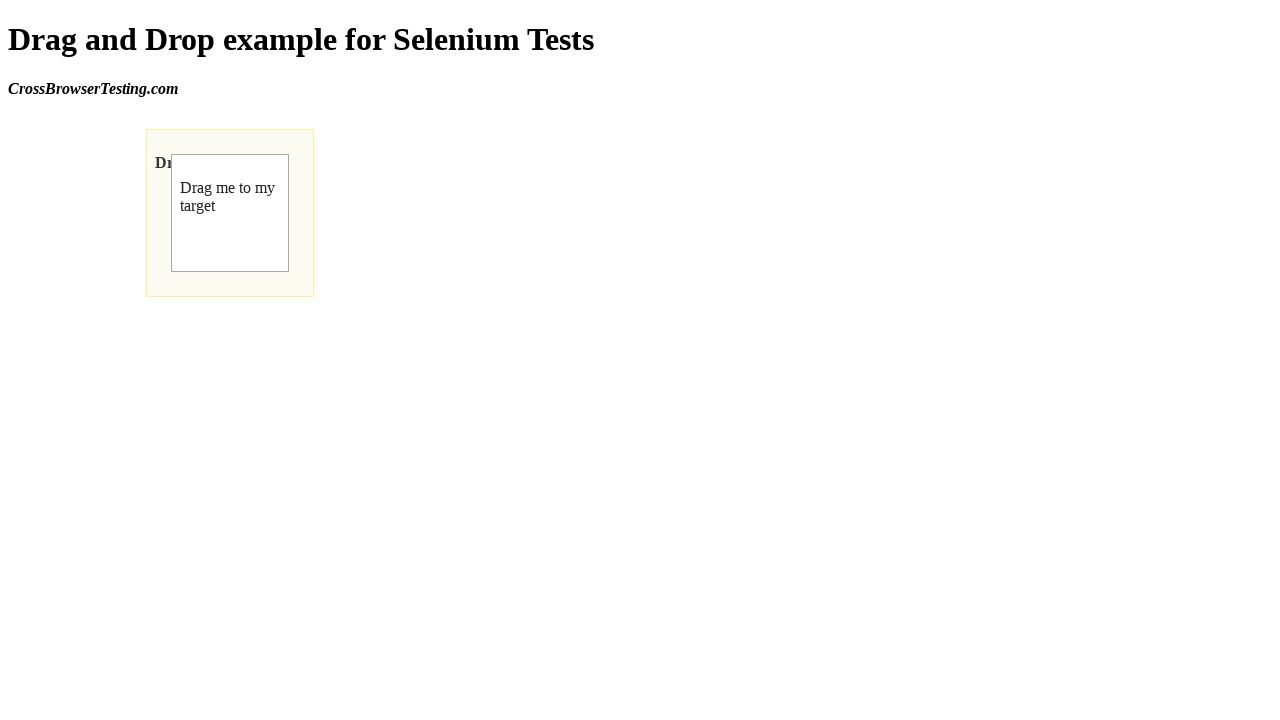